Navigates to a locators example page and verifies that the heading element contains the expected text "Heading 1"

Starting URL: https://kristinek.github.io/site/examples/locators

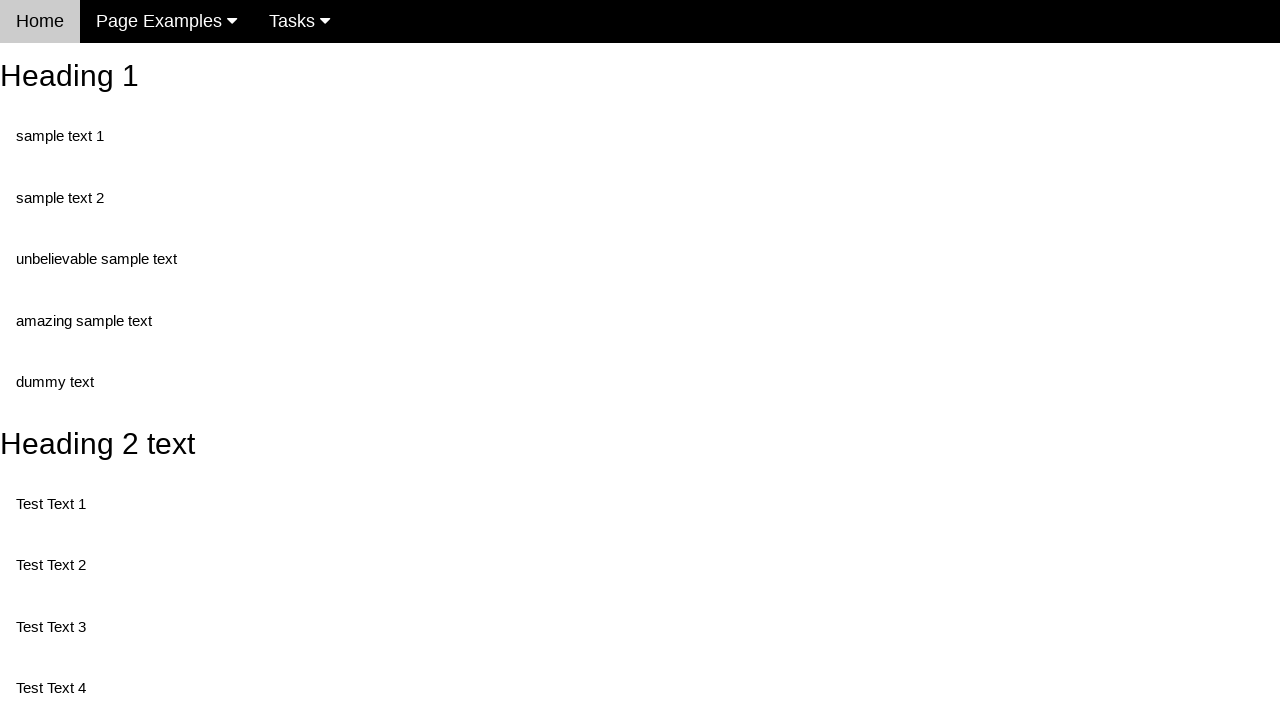

Navigated to locators example page
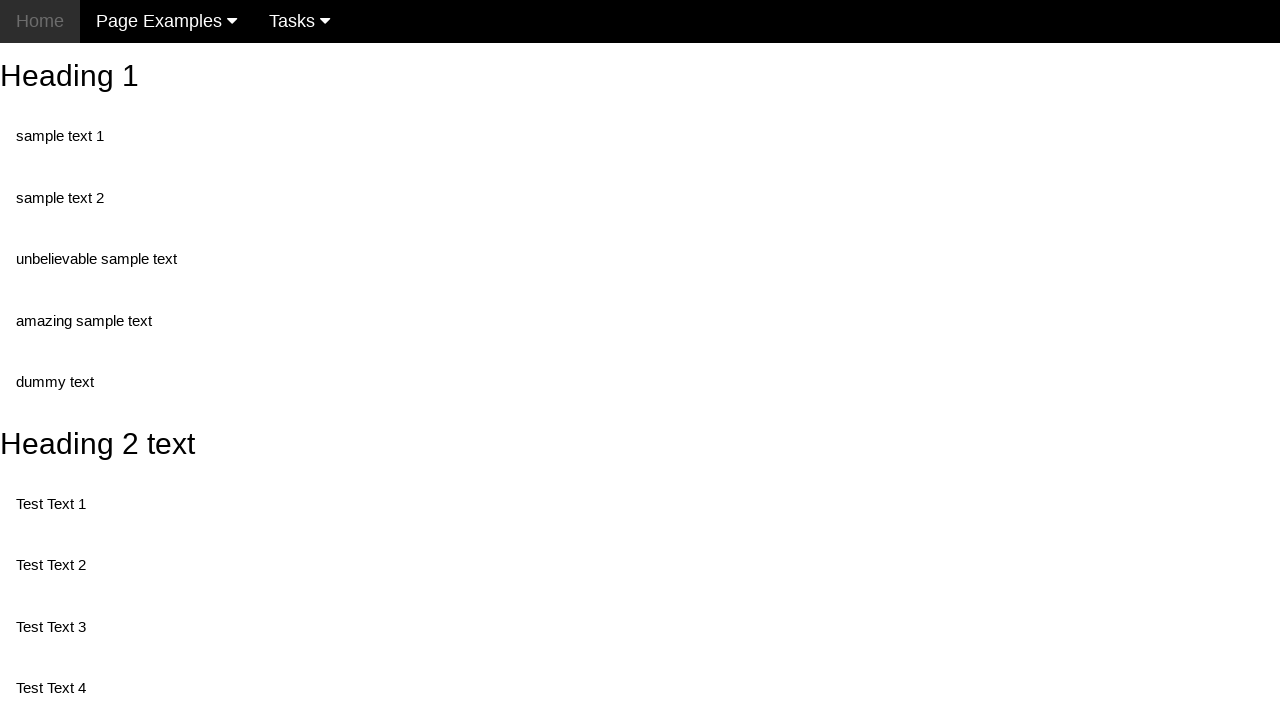

Retrieved text content from heading element with id 'heading_1'
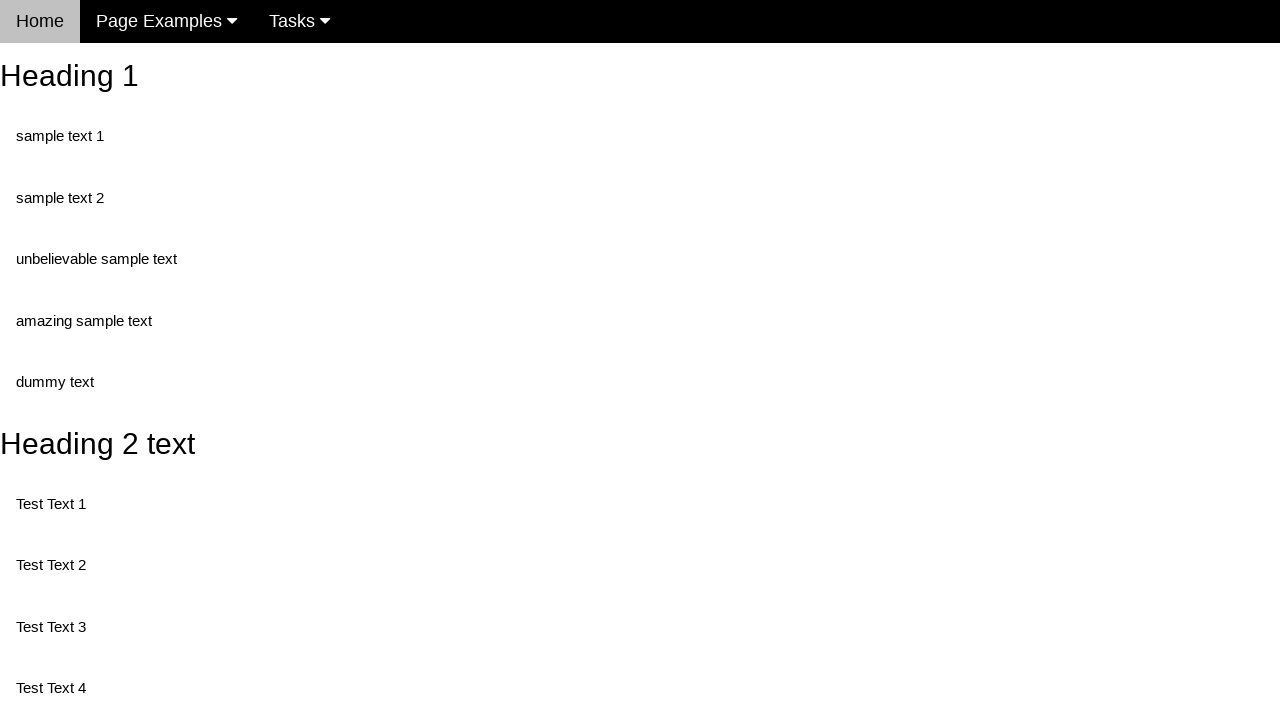

Verified heading element contains expected text 'Heading 1'
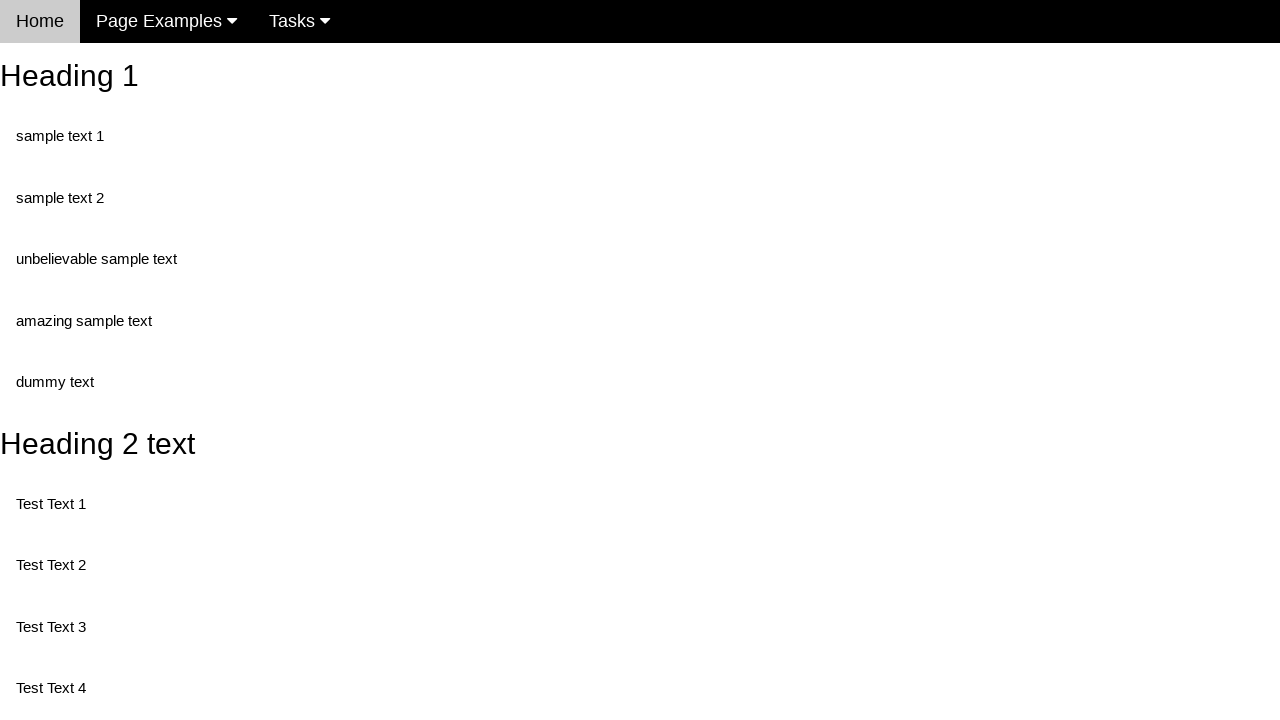

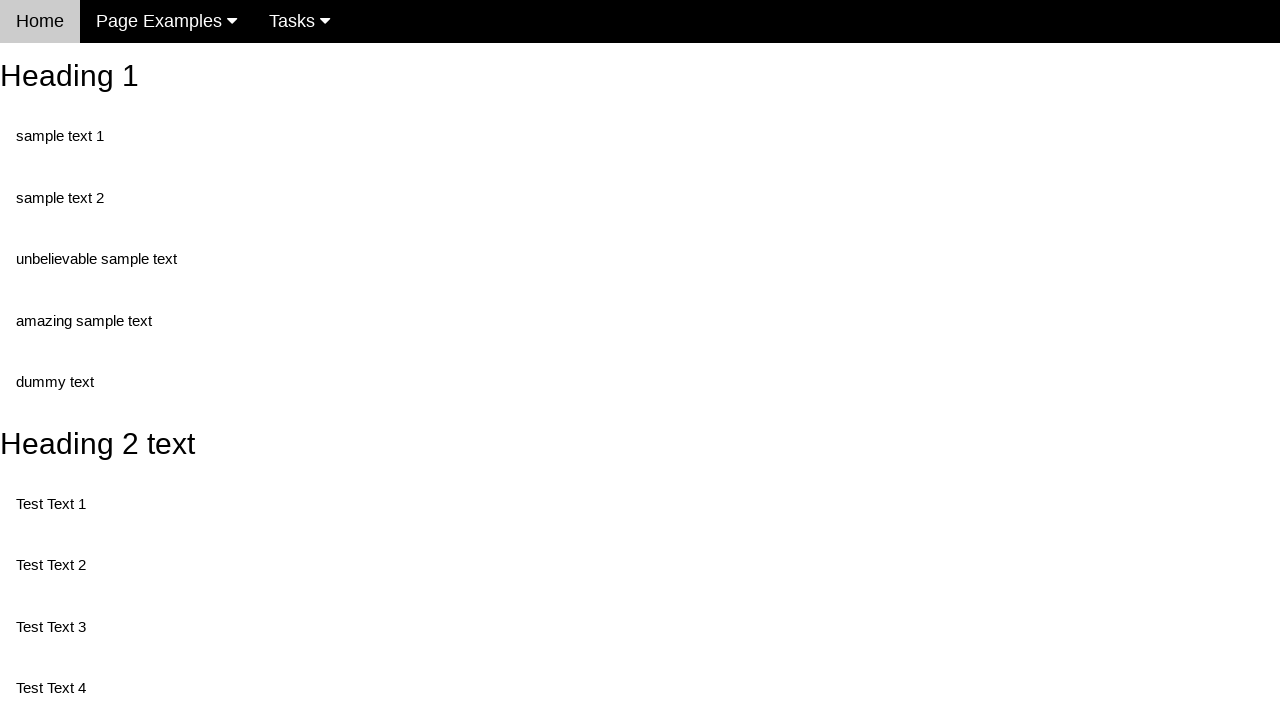